Tests static dropdown functionality by selecting options using different methods: by index, by visible text, and by value

Starting URL: https://rahulshettyacademy.com/dropdownsPractise/

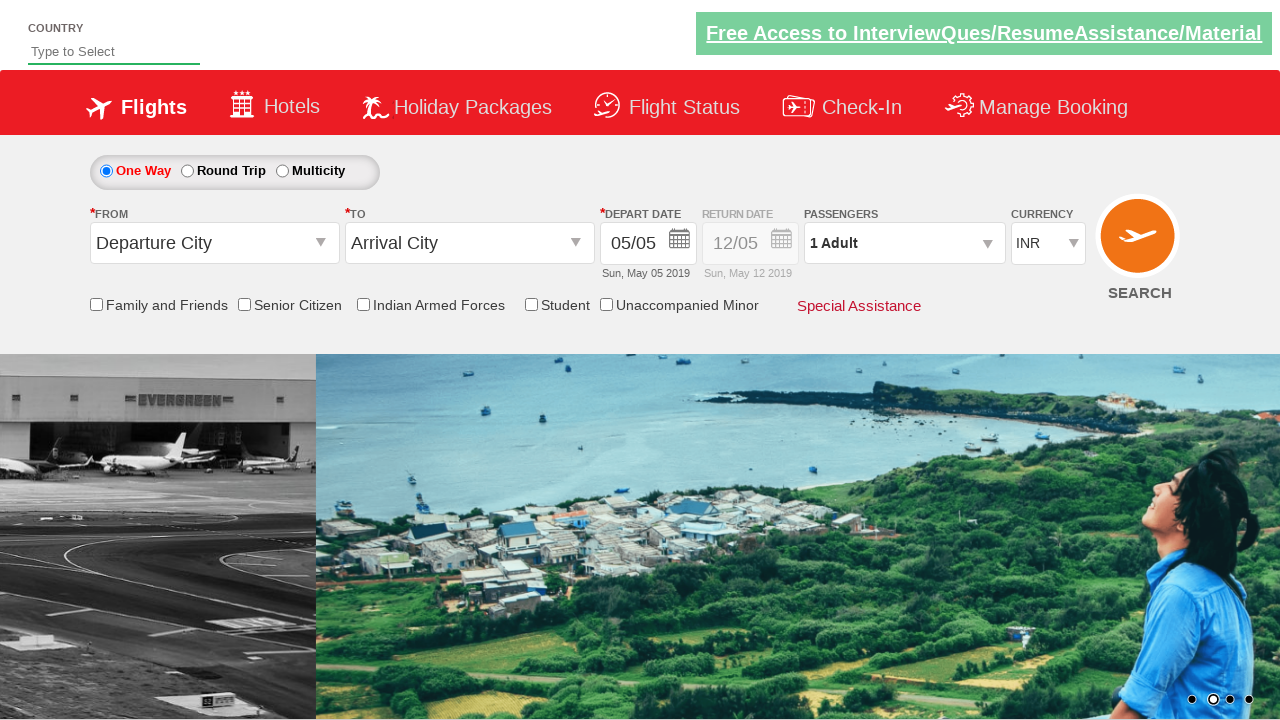

Selected currency dropdown option by index 1 on #ctl00_mainContent_DropDownListCurrency
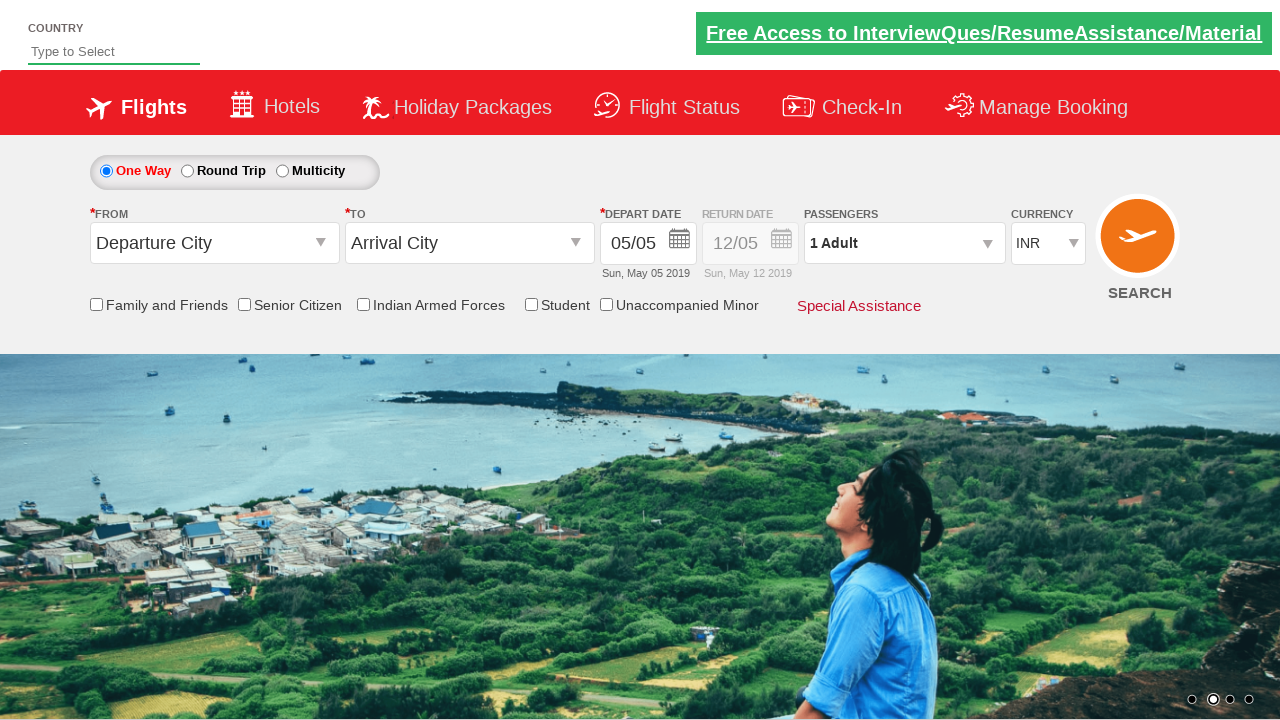

Selected currency dropdown option by visible text 'AED' on #ctl00_mainContent_DropDownListCurrency
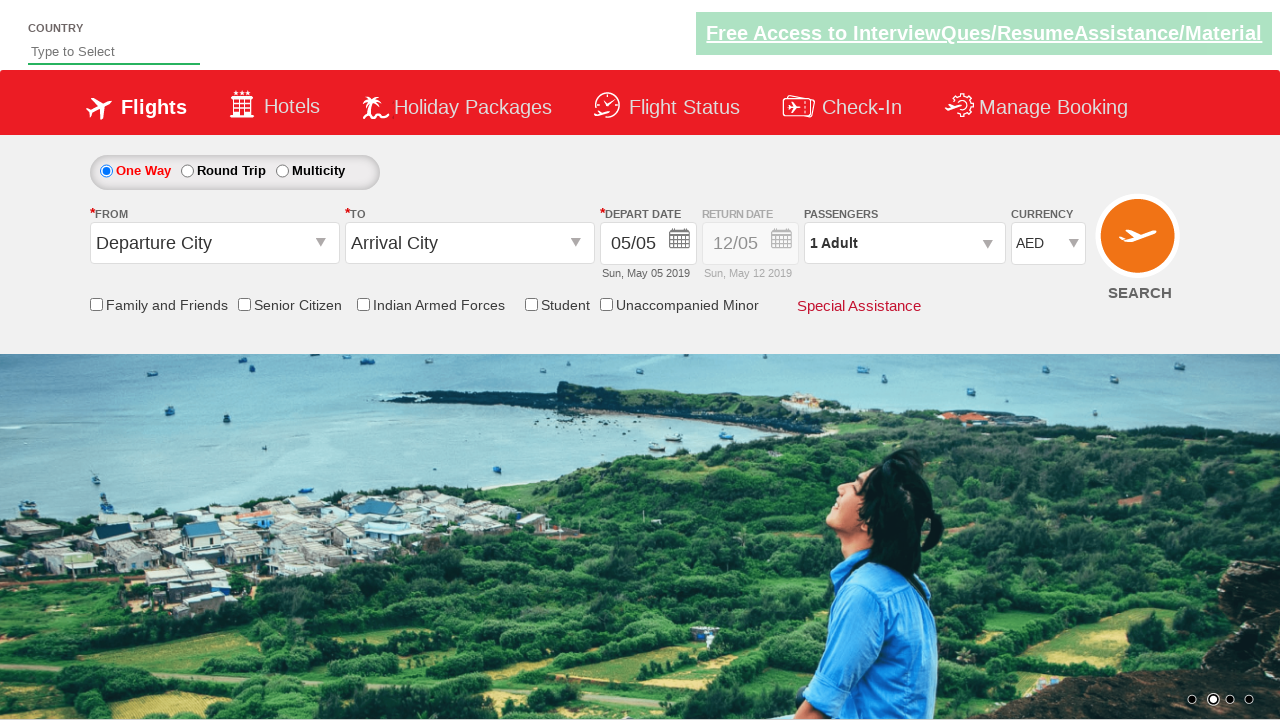

Selected currency dropdown option by value 'INR' on #ctl00_mainContent_DropDownListCurrency
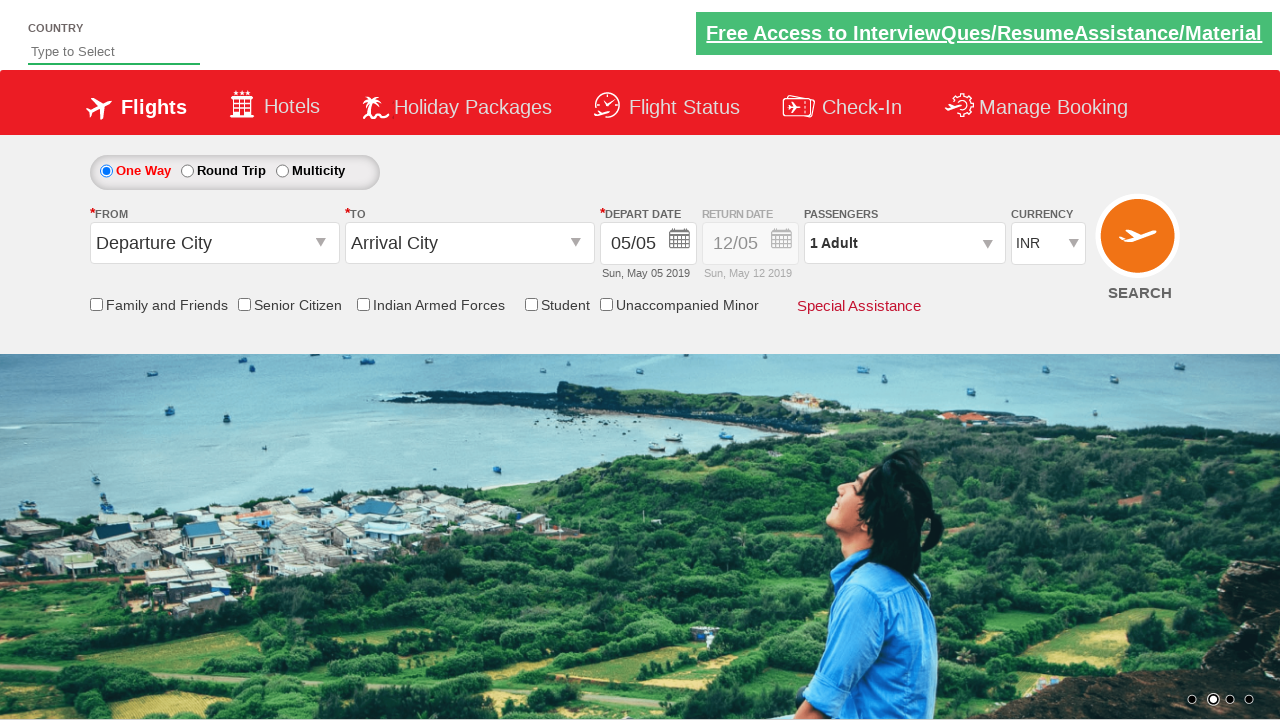

Waited 500ms to ensure dropdown selection was applied
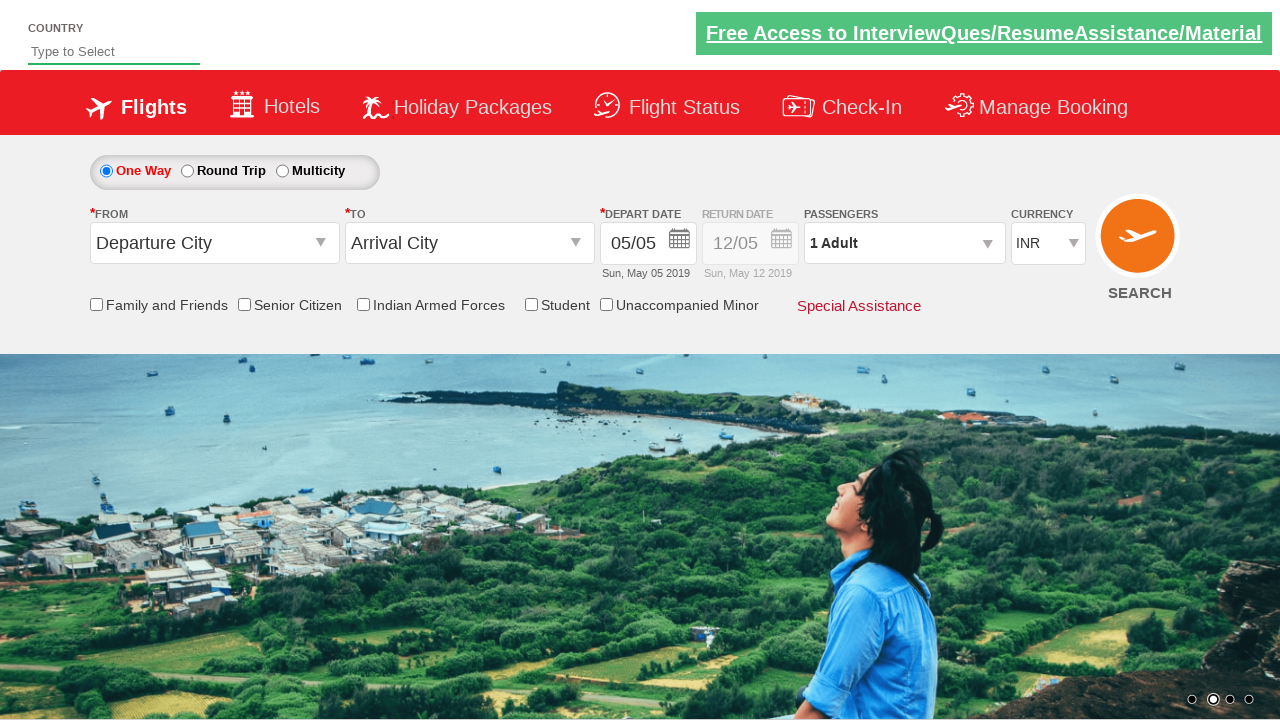

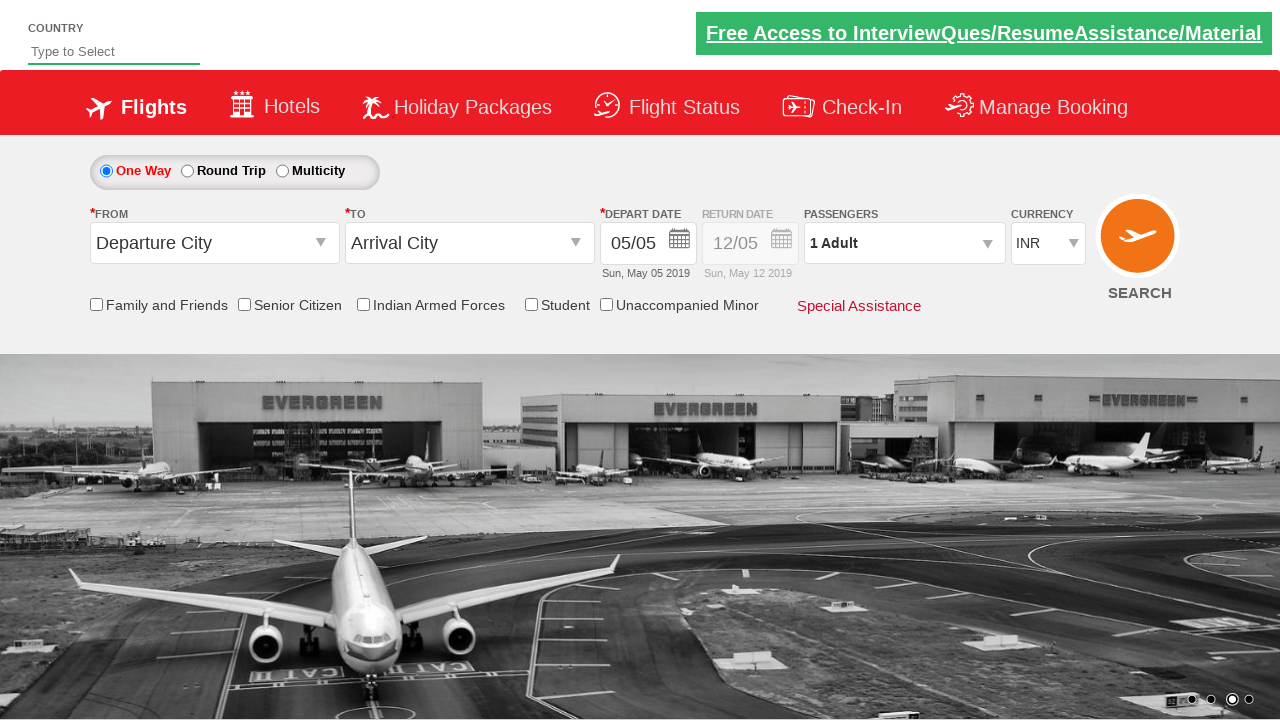